Tests JavaScript prompt dialog by clicking a button to trigger a prompt, entering a name, and accepting the dialog (alternative implementation)

Starting URL: https://bonigarcia.dev/selenium-webdriver-java/dialog-boxes.html

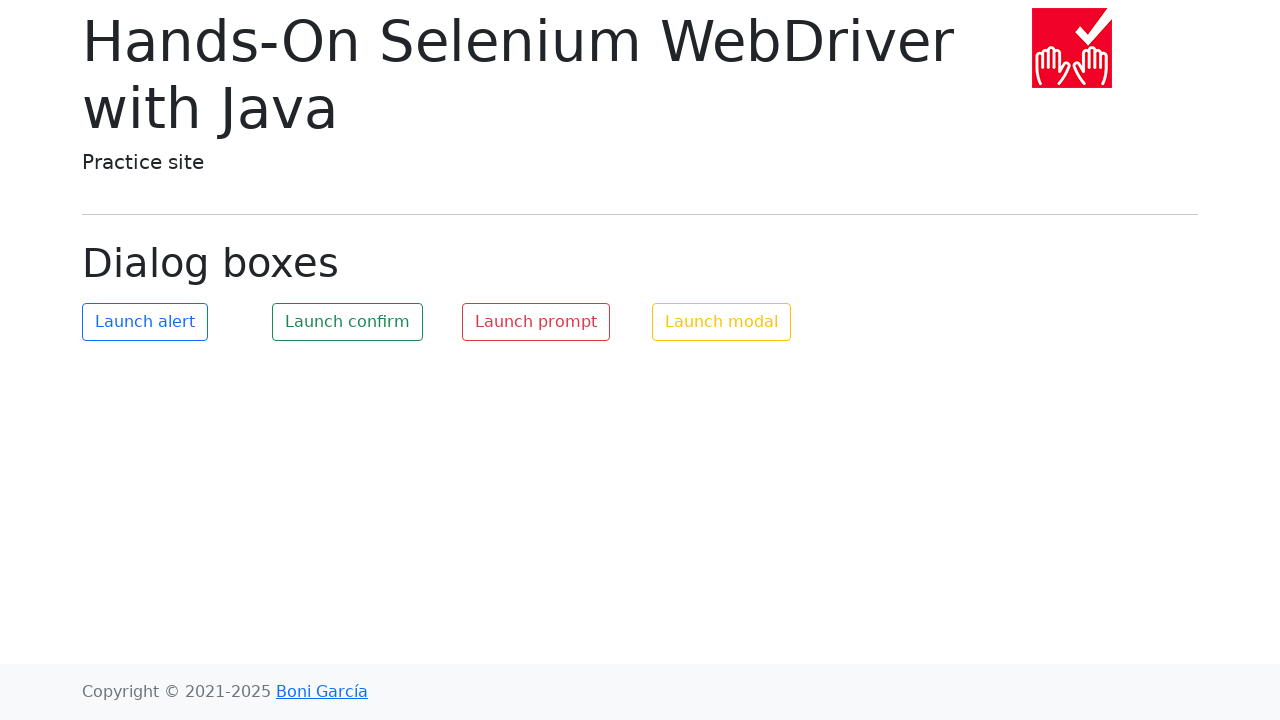

Set up dialog event handler for JavaScript prompt
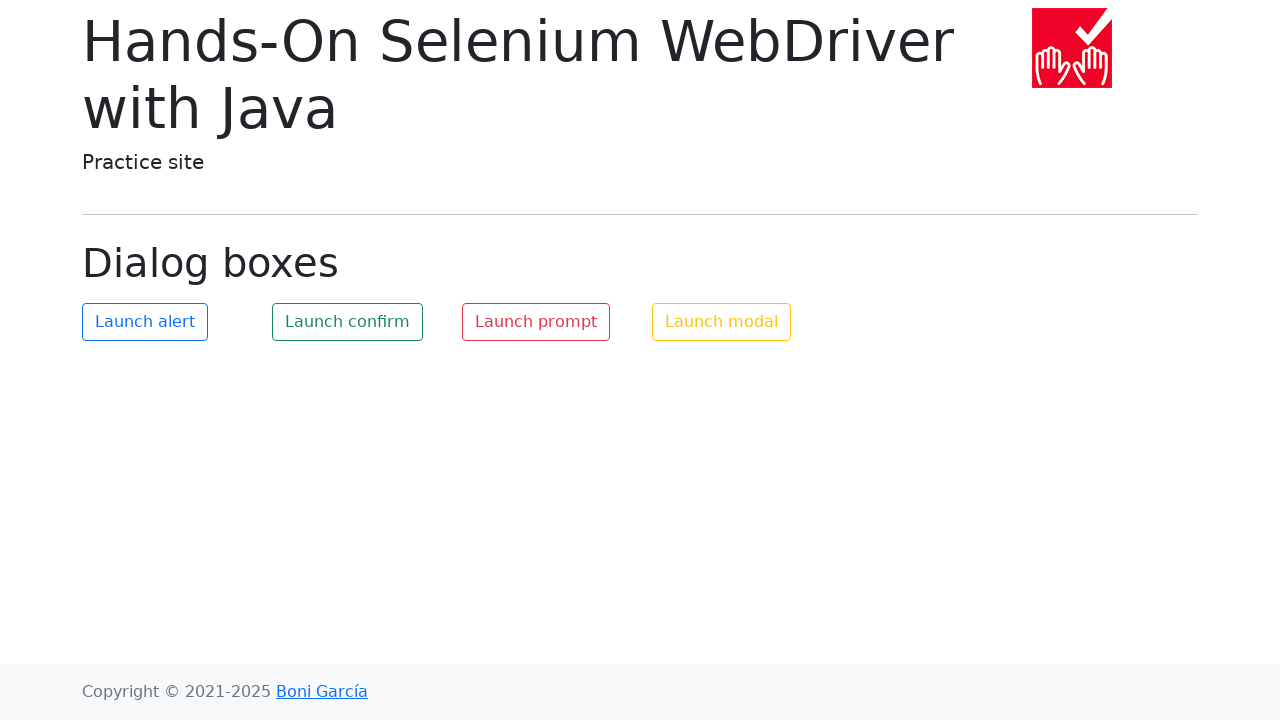

Clicked button to trigger JavaScript prompt dialog at (536, 322) on #my-prompt
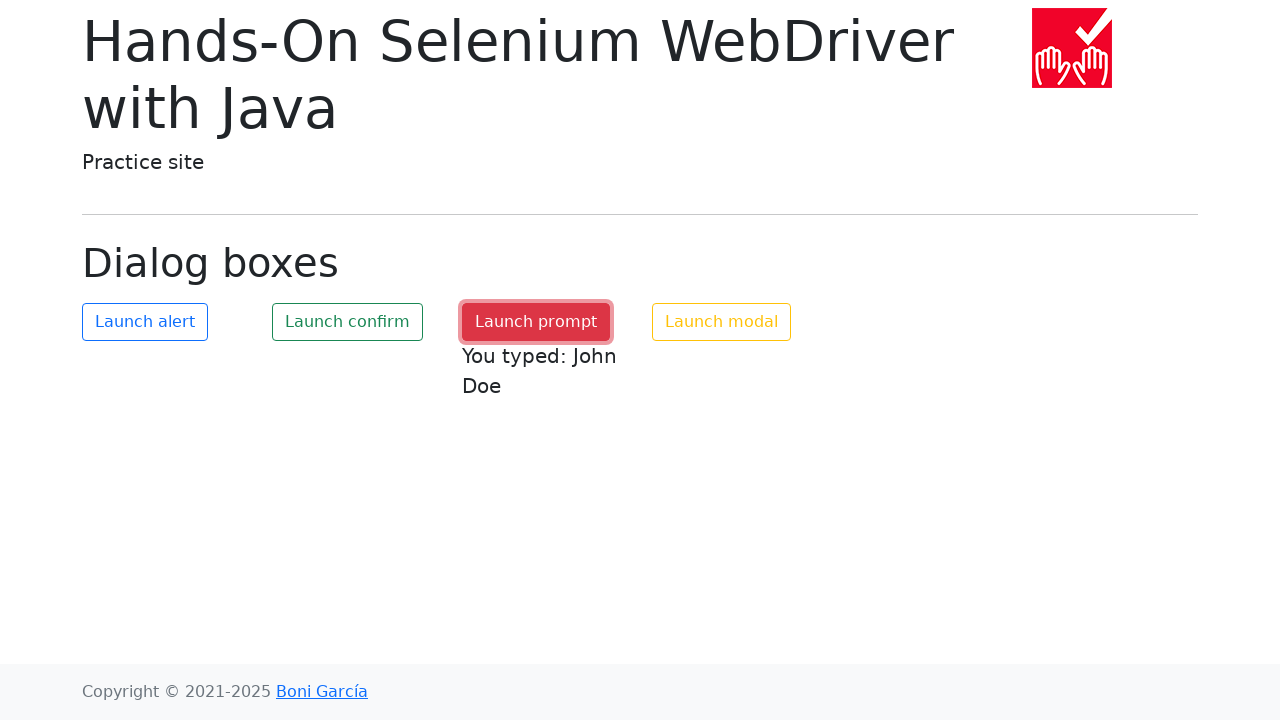

Waited for dialog interaction to complete
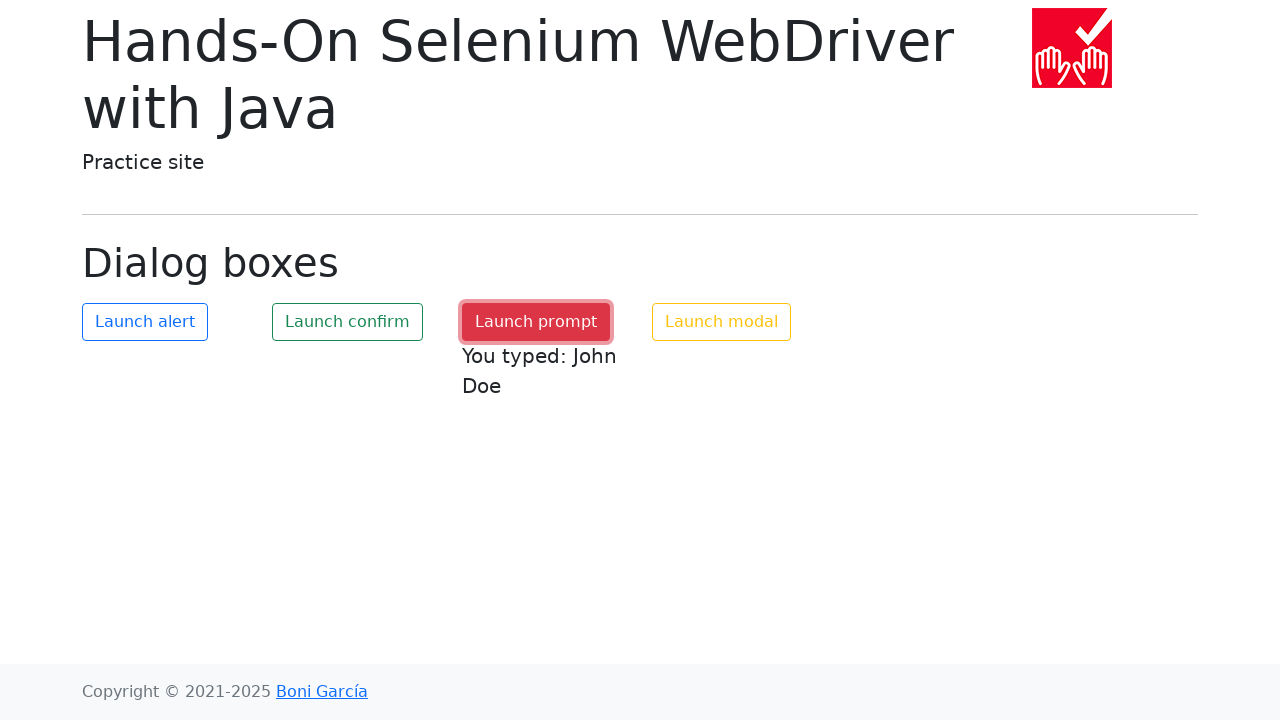

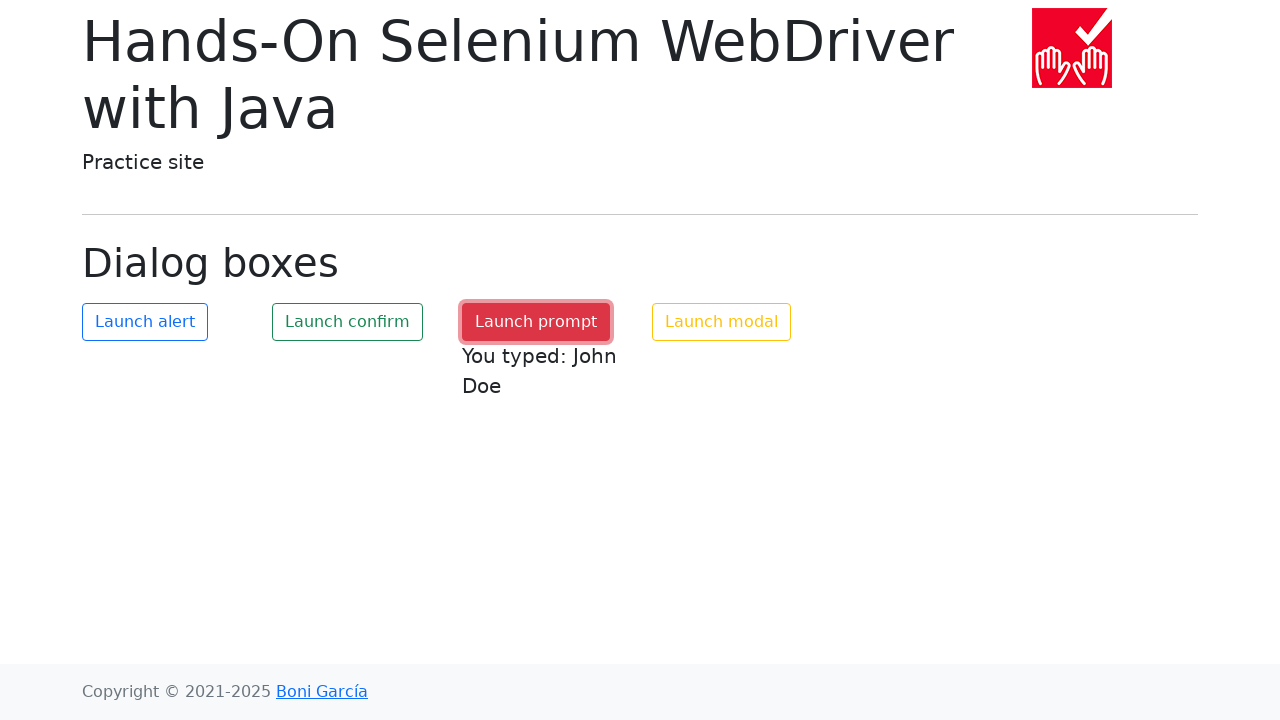